Tests iframe handling by filling a text field on the main page, then switching to Frame1 to select a course from a dropdown, then switching to Frame2 to fill out a form with first name, last name, gender selection, language checkboxes, and email.

Starting URL: https://www.hyrtutorials.com/p/frames-practice.html

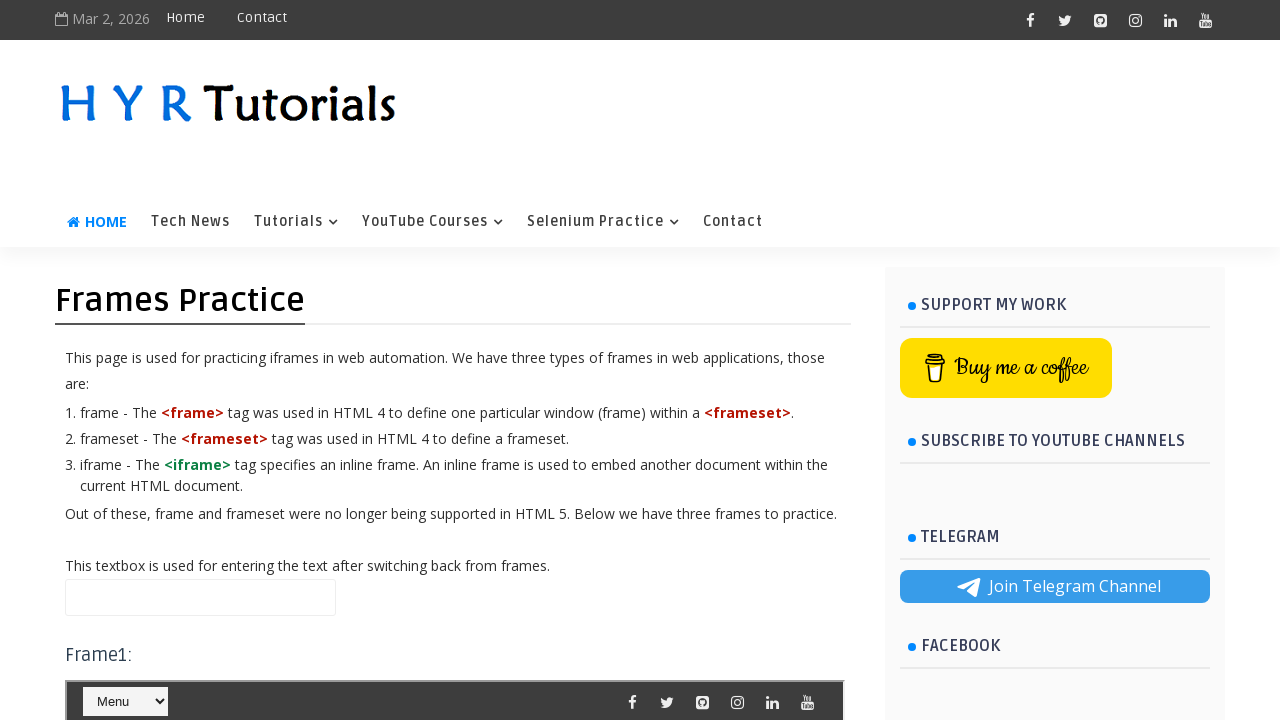

Filled main page text field with 'This is the Webpage Text box' on #name
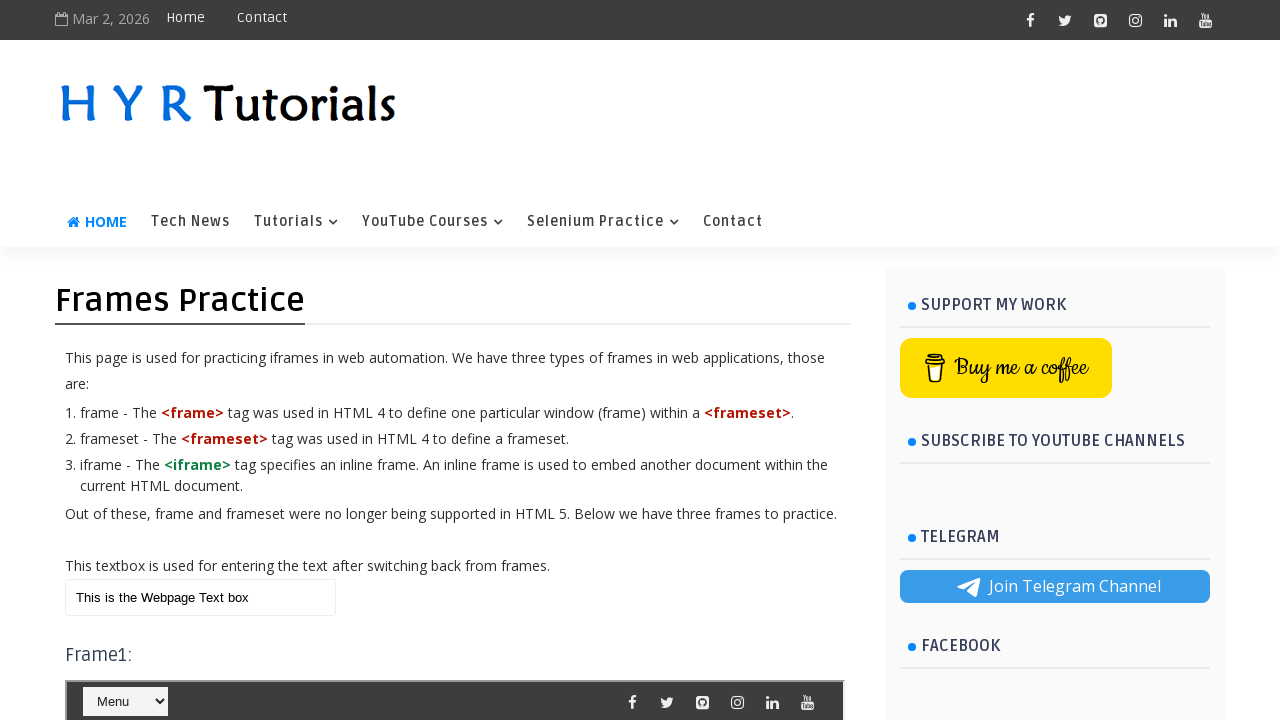

Located Frame1 (#frm1)
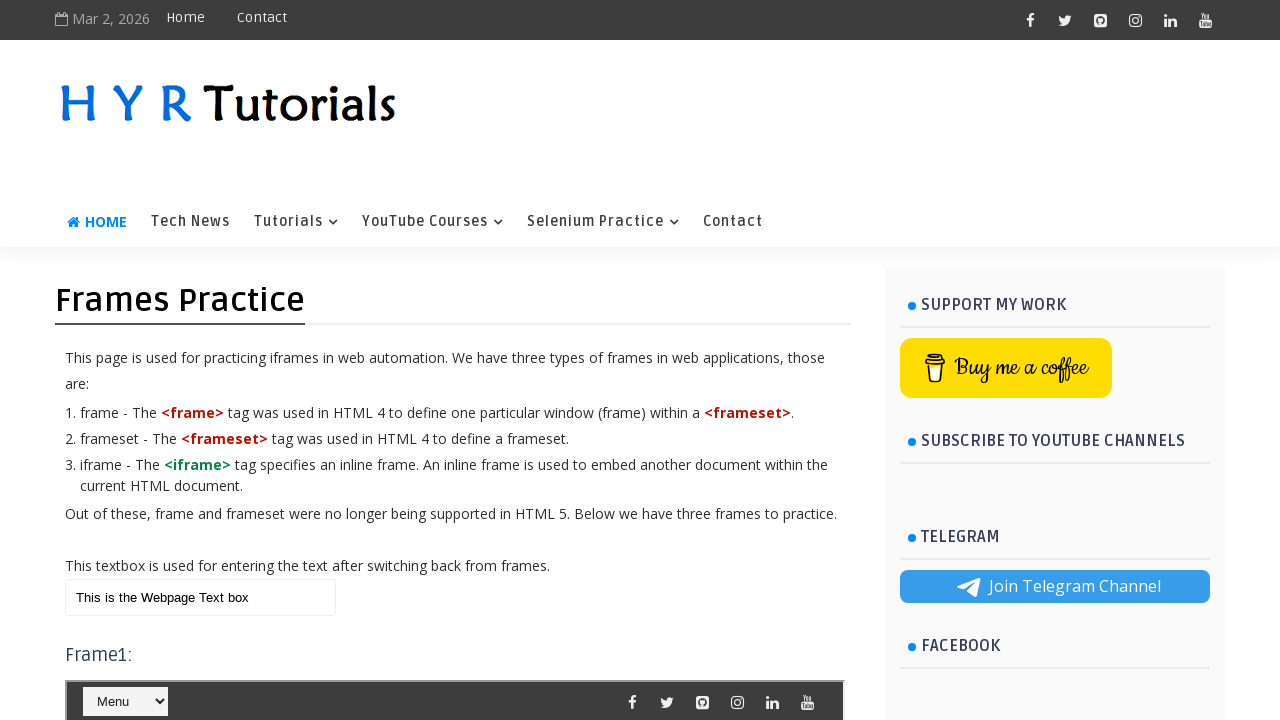

Selected 'python' from course dropdown in Frame1 on #frm1 >> internal:control=enter-frame >> #course
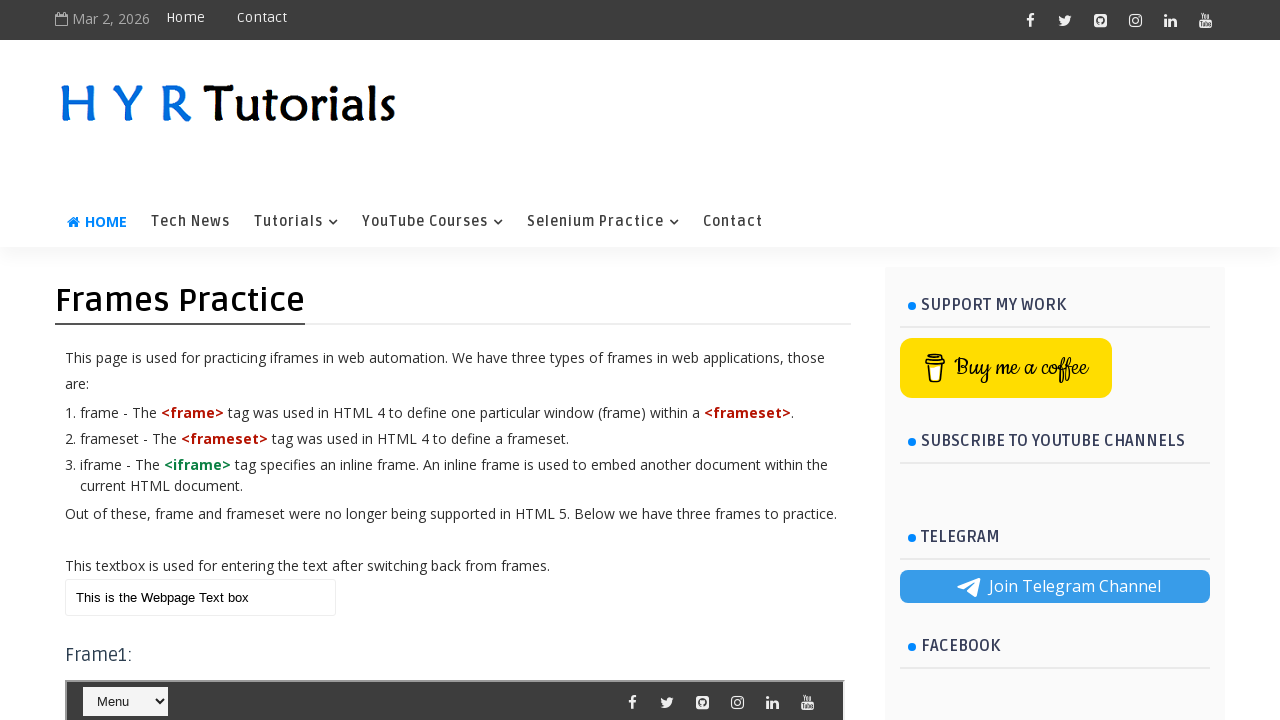

Located Frame2 (#frm2)
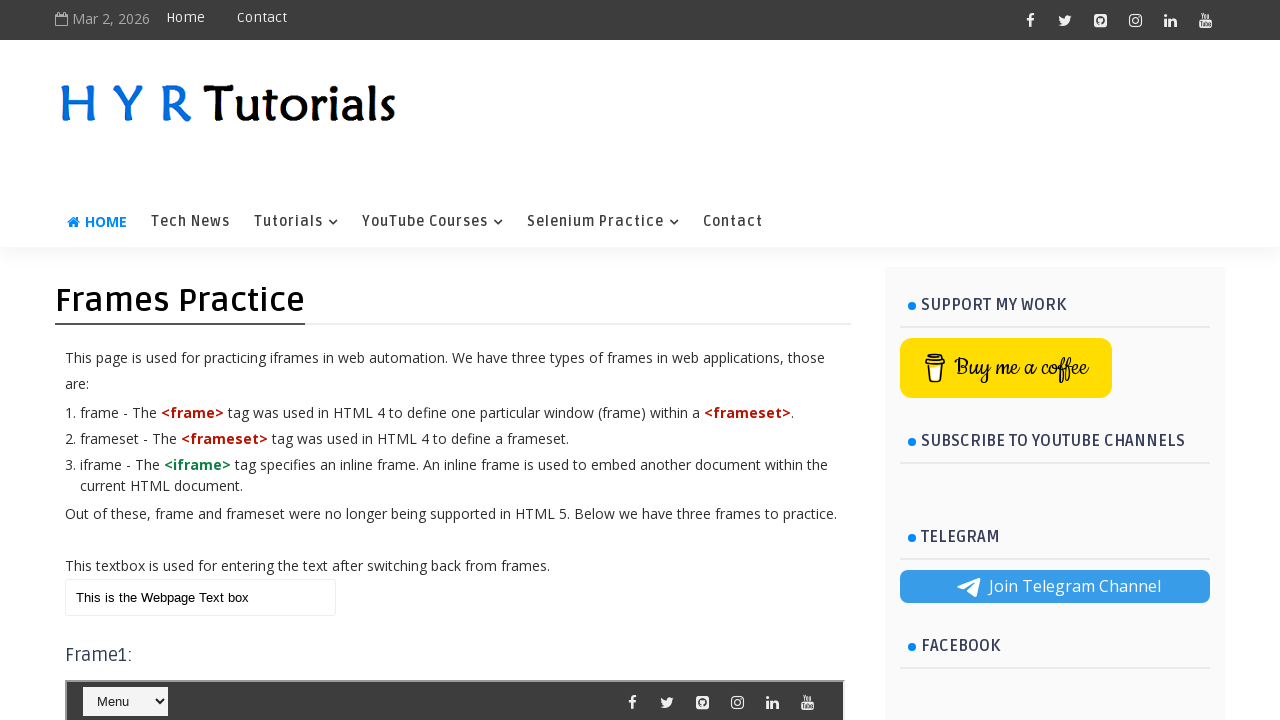

Filled first name field with 'Gia' in Frame2 on #frm2 >> internal:control=enter-frame >> #firstName
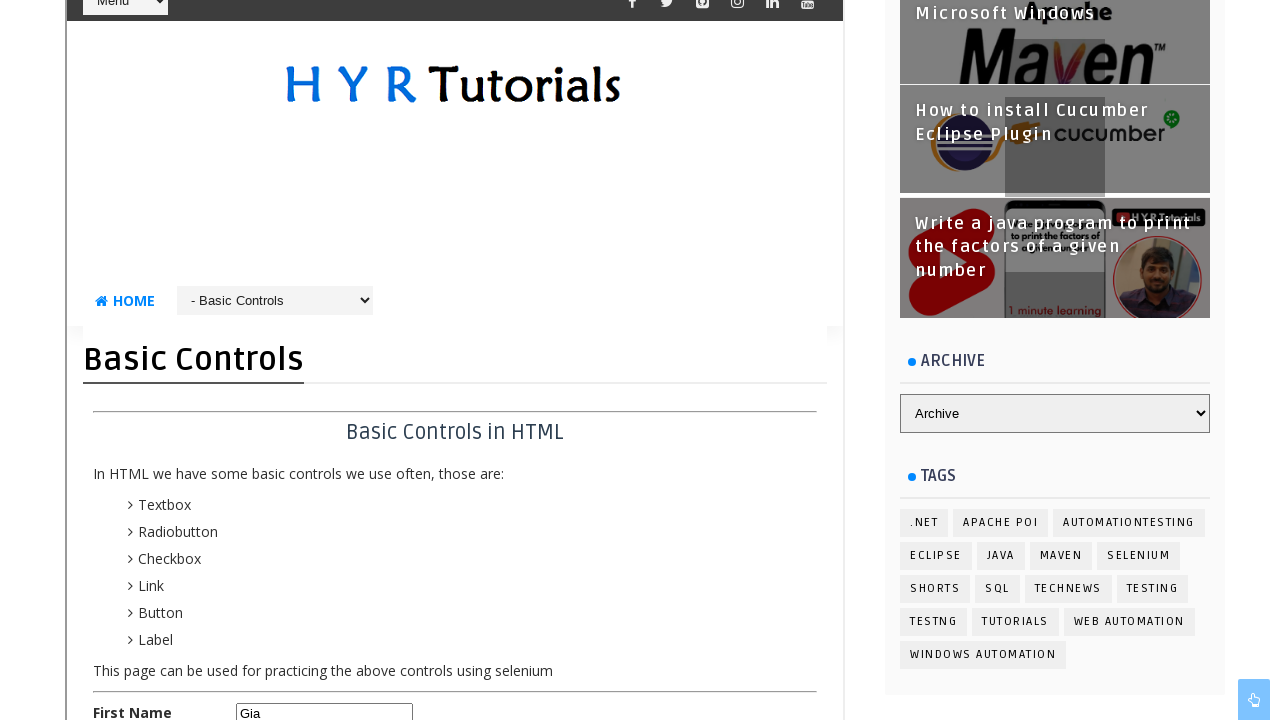

Filled last name field with 'Anup' in Frame2 on #frm2 >> internal:control=enter-frame >> #lastName
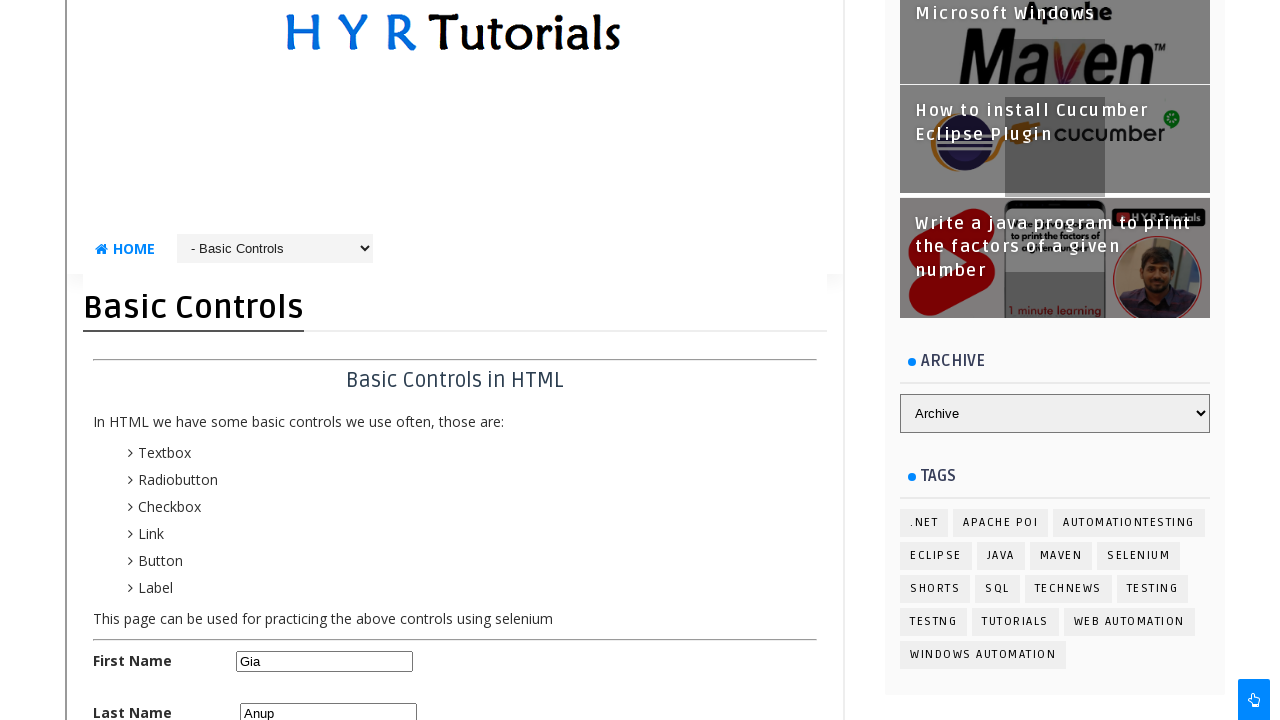

Selected female radio button in Frame2 at (313, 360) on #frm2 >> internal:control=enter-frame >> #femalerb
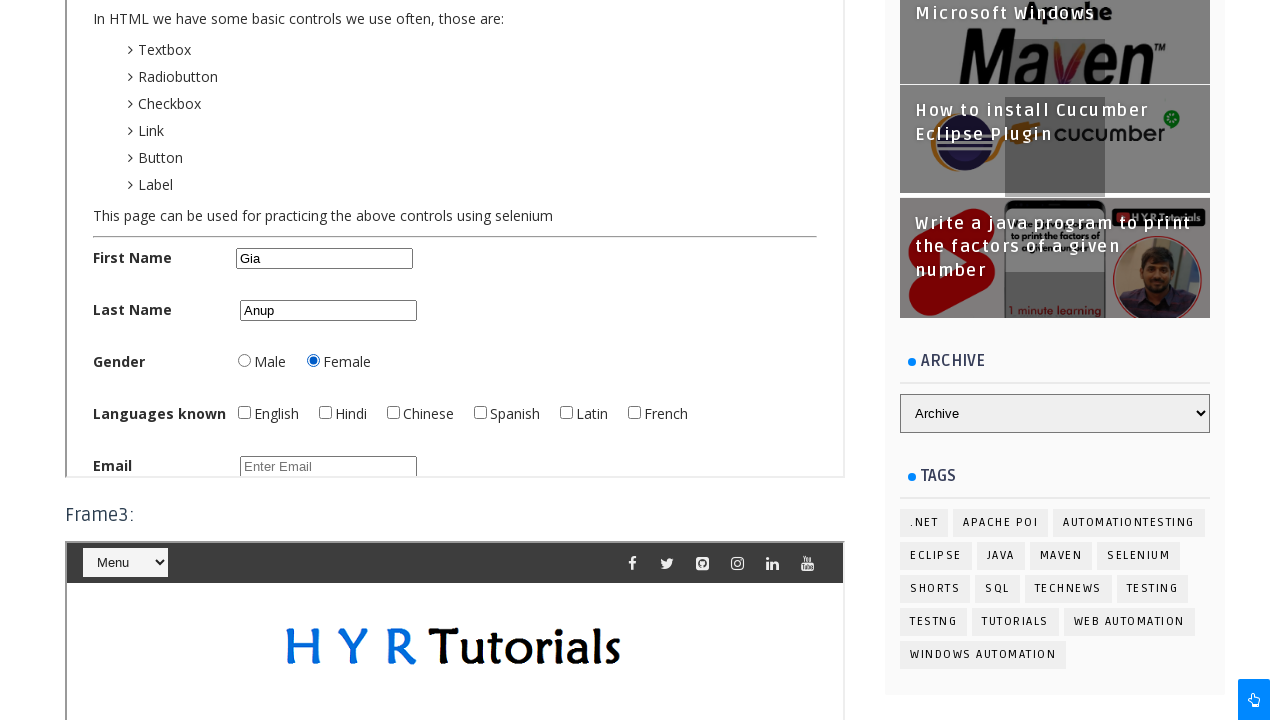

Checked English checkbox in Frame2 at (244, 412) on #frm2 >> internal:control=enter-frame >> #englishchbx
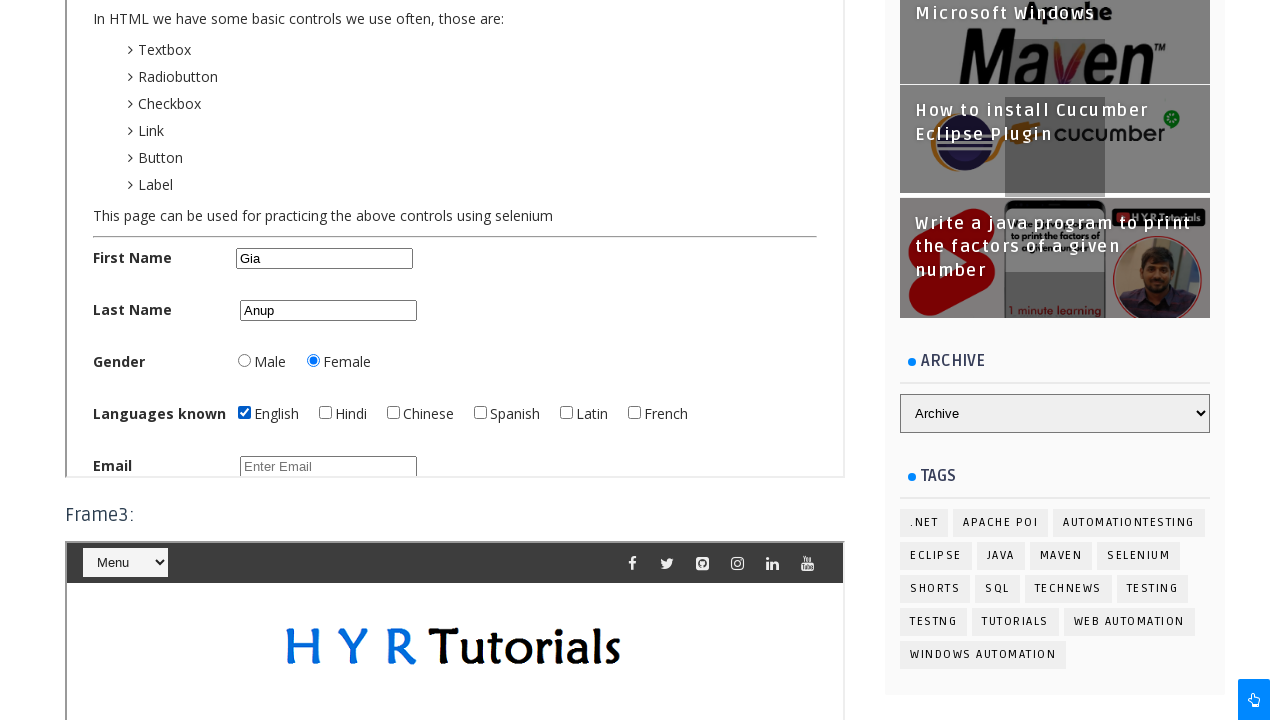

Checked Hindi checkbox in Frame2 at (325, 412) on #frm2 >> internal:control=enter-frame >> #hindichbx
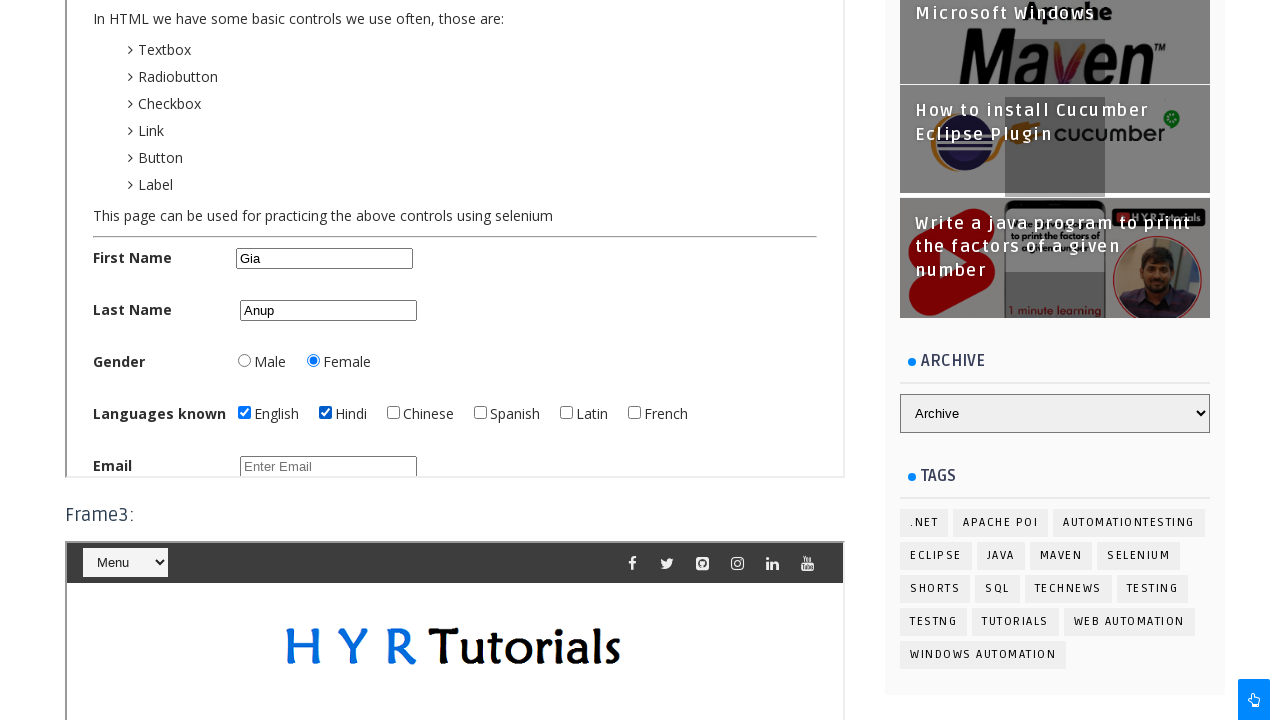

Filled email field with 'giaanup08@gmail.com' in Frame2 on #frm2 >> internal:control=enter-frame >> #email
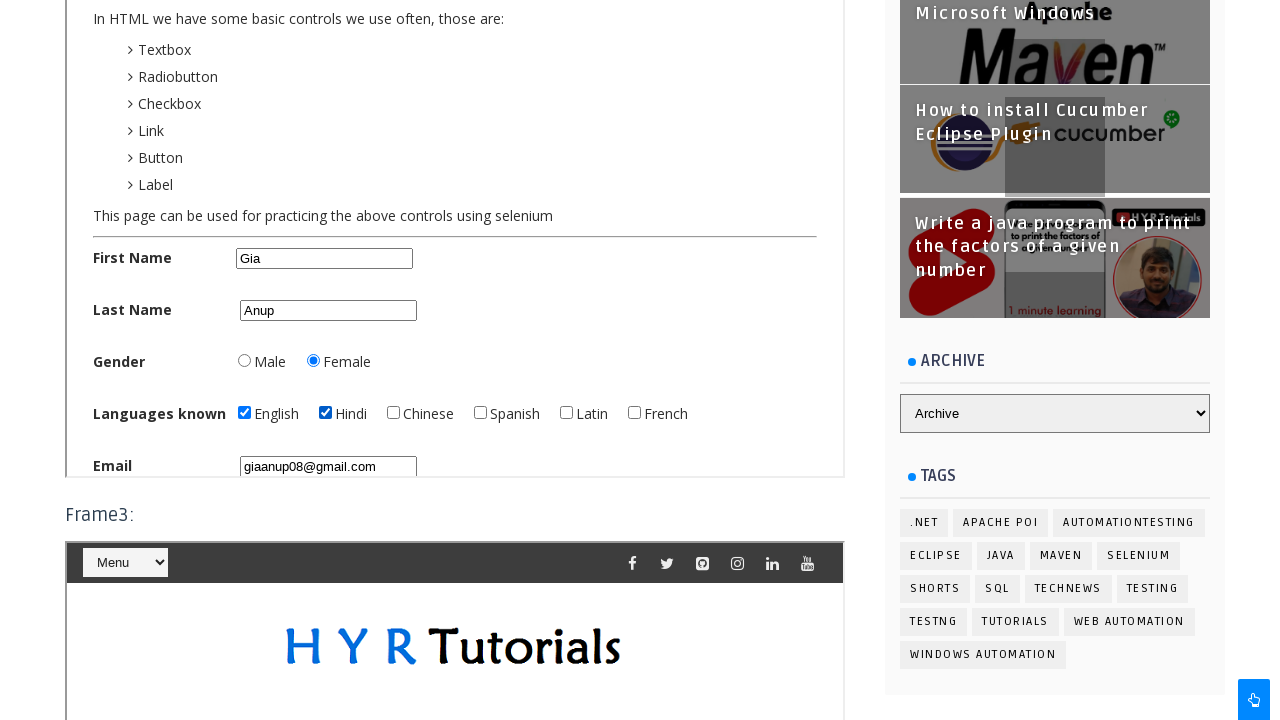

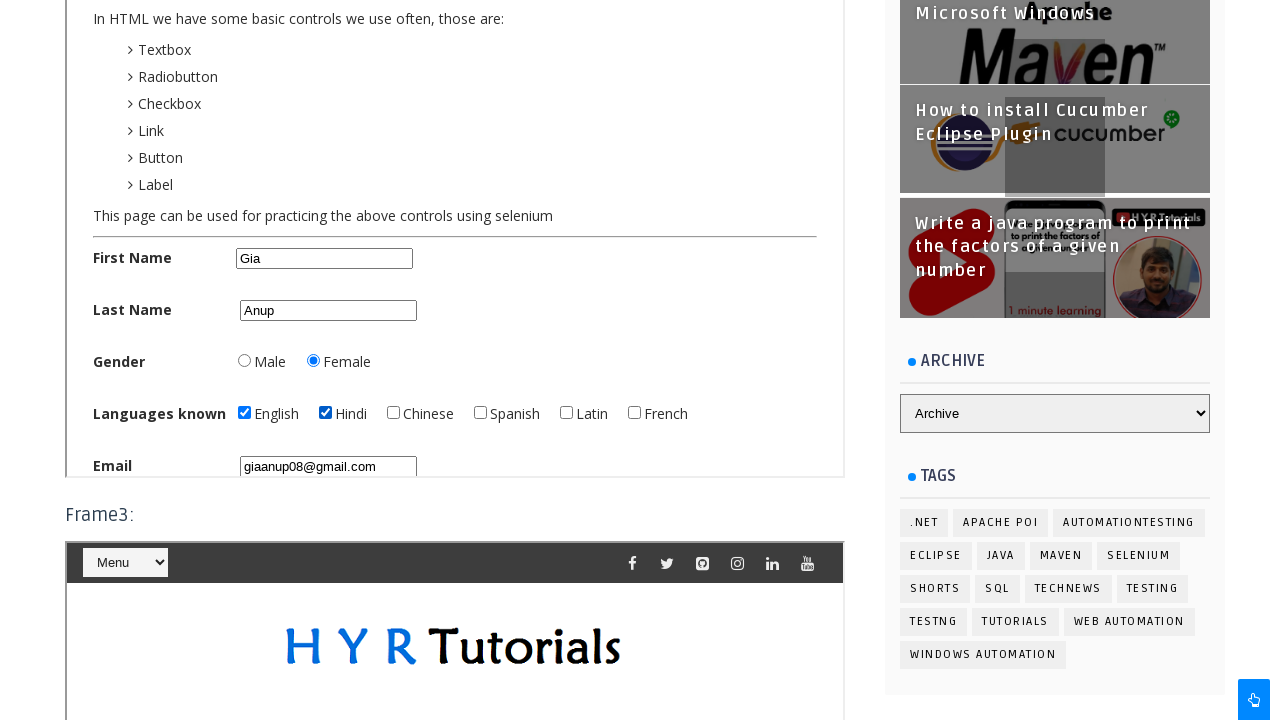